Tests modal dialog handling by opening small and large modals, reading their content, and closing them

Starting URL: https://demoqa.com/modal-dialogs

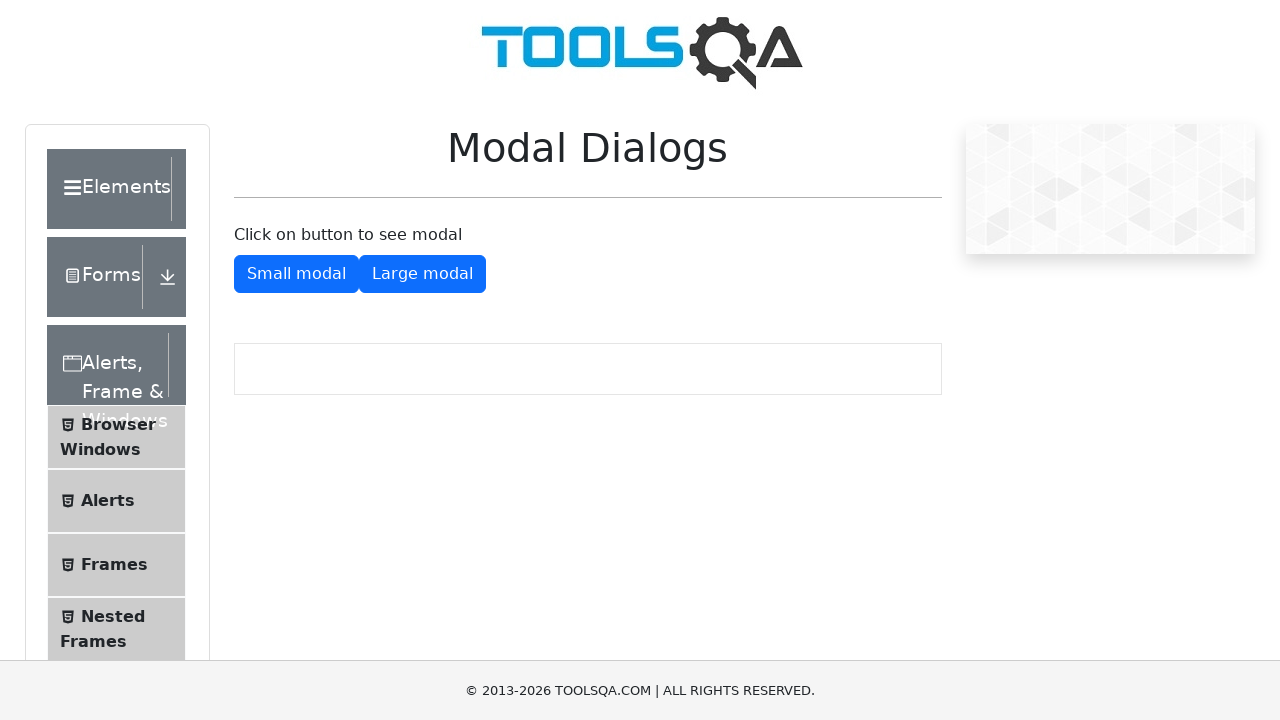

Clicked button to open small modal at (296, 274) on button#showSmallModal
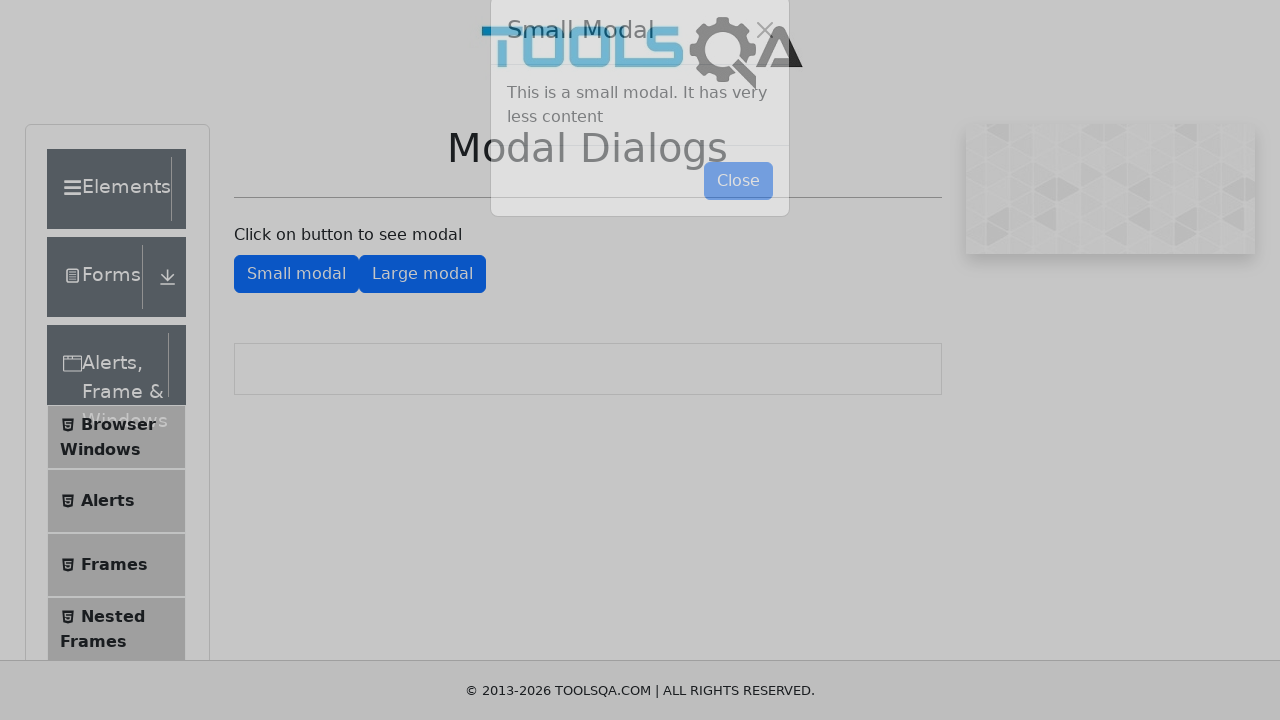

Small modal appeared
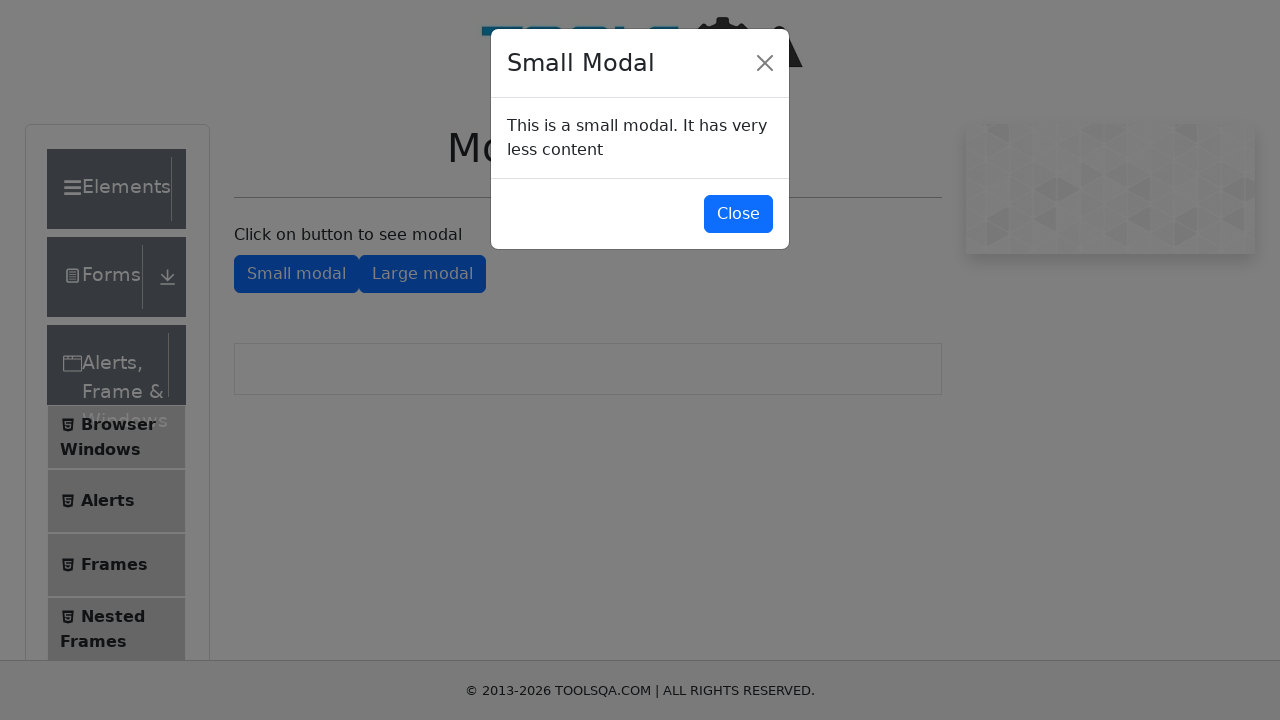

Clicked button to close small modal at (738, 214) on #closeSmallModal
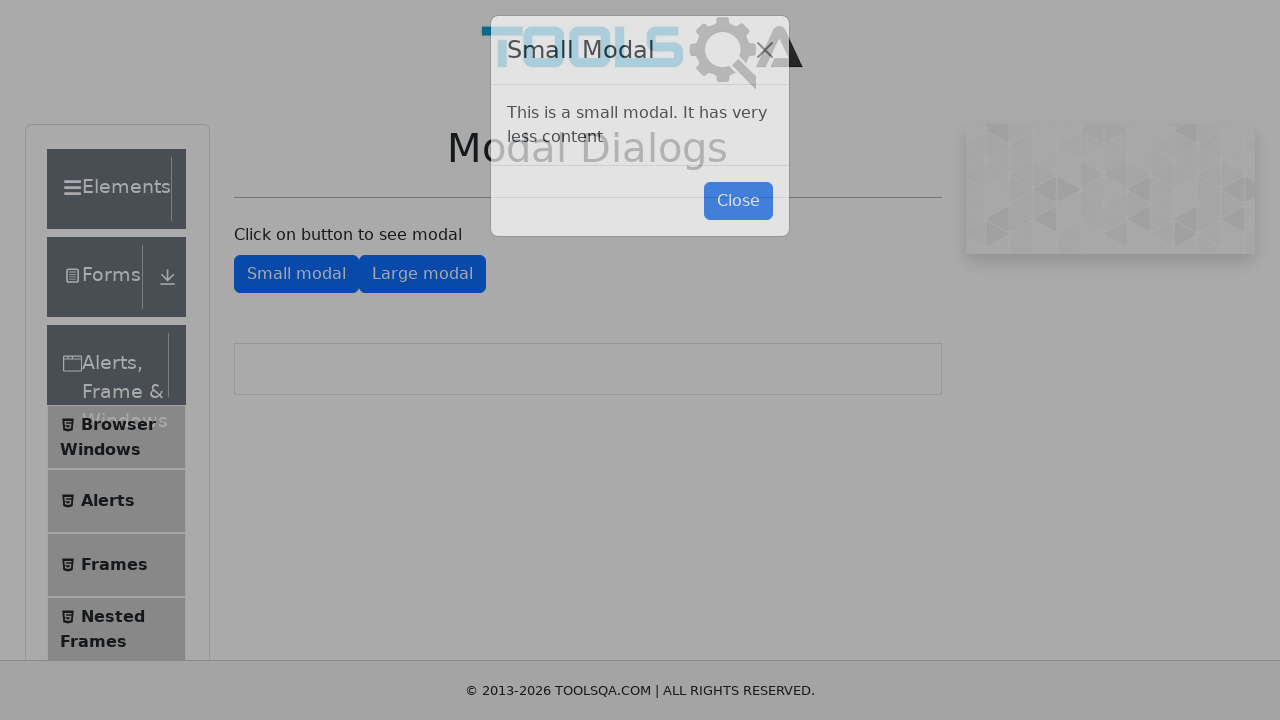

Clicked button to open large modal at (422, 274) on button#showLargeModal
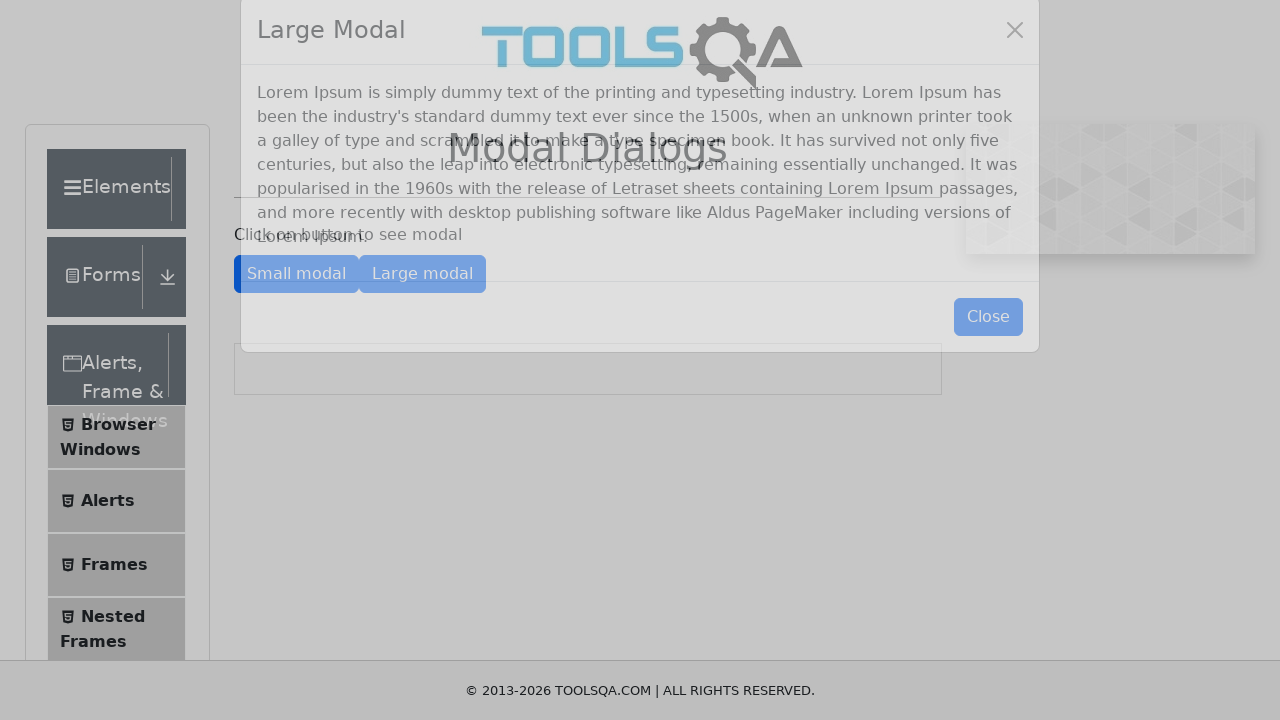

Large modal appeared
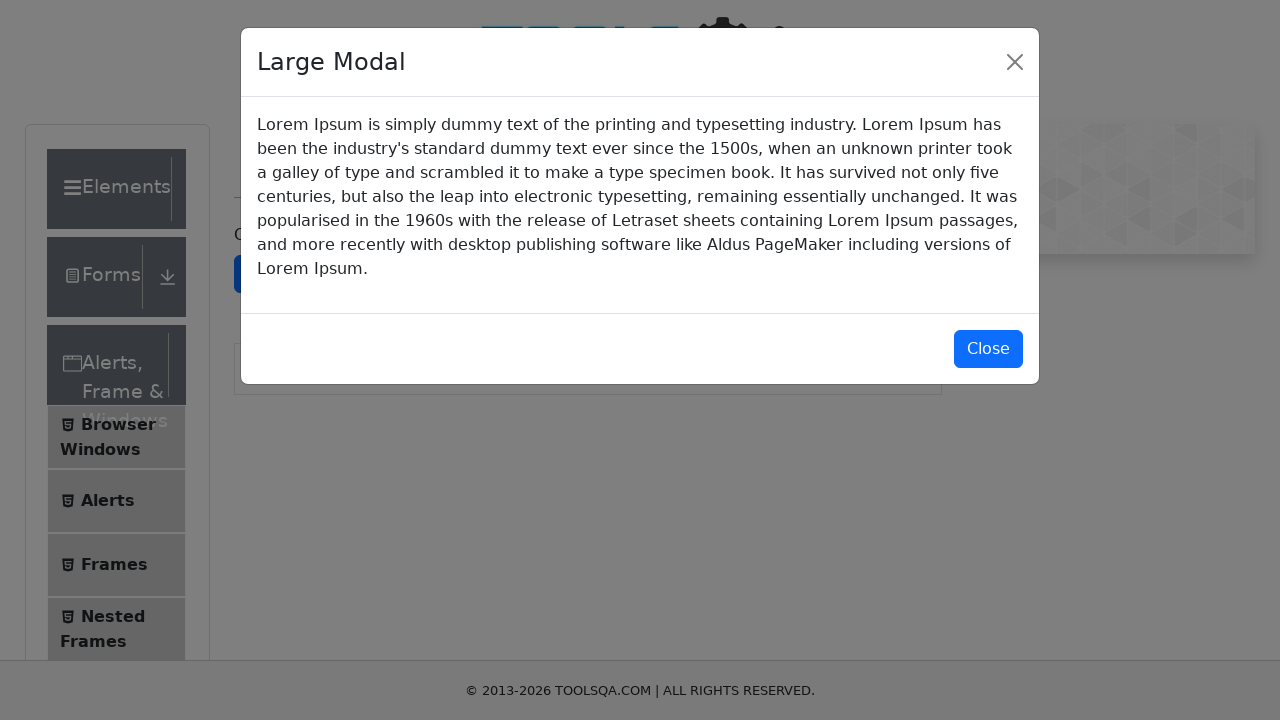

Clicked button to close large modal at (988, 350) on #closeLargeModal
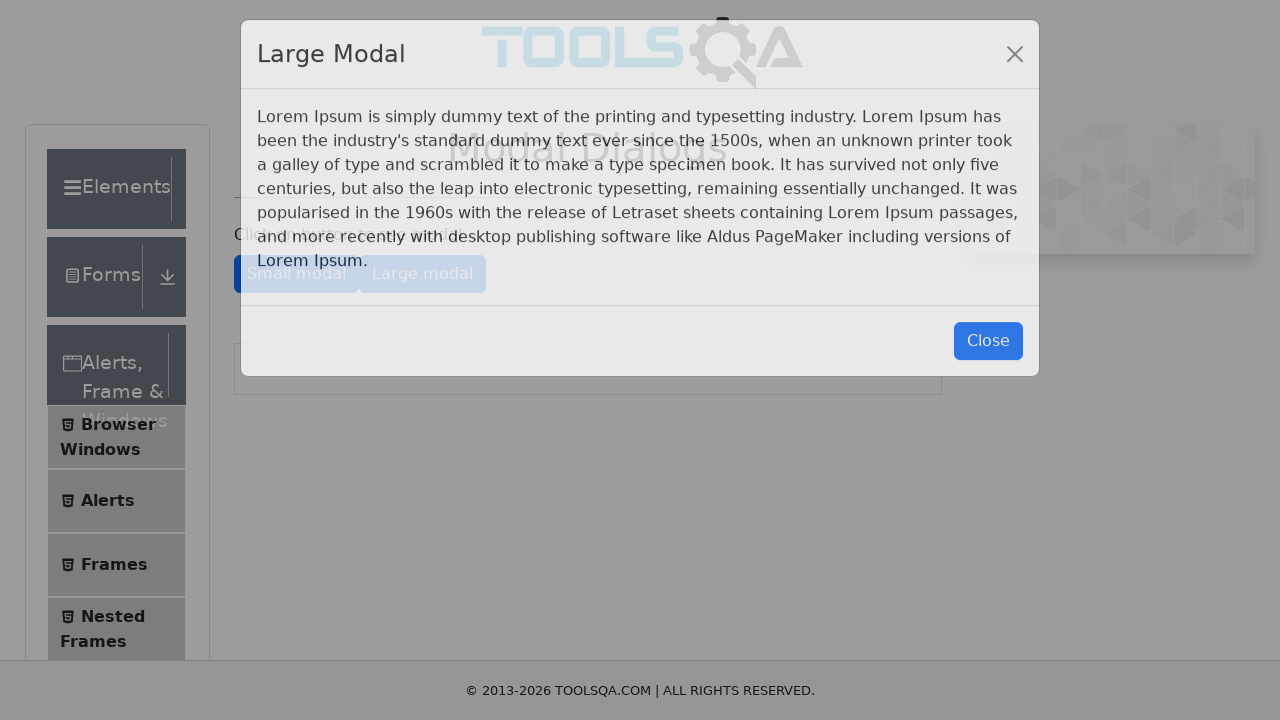

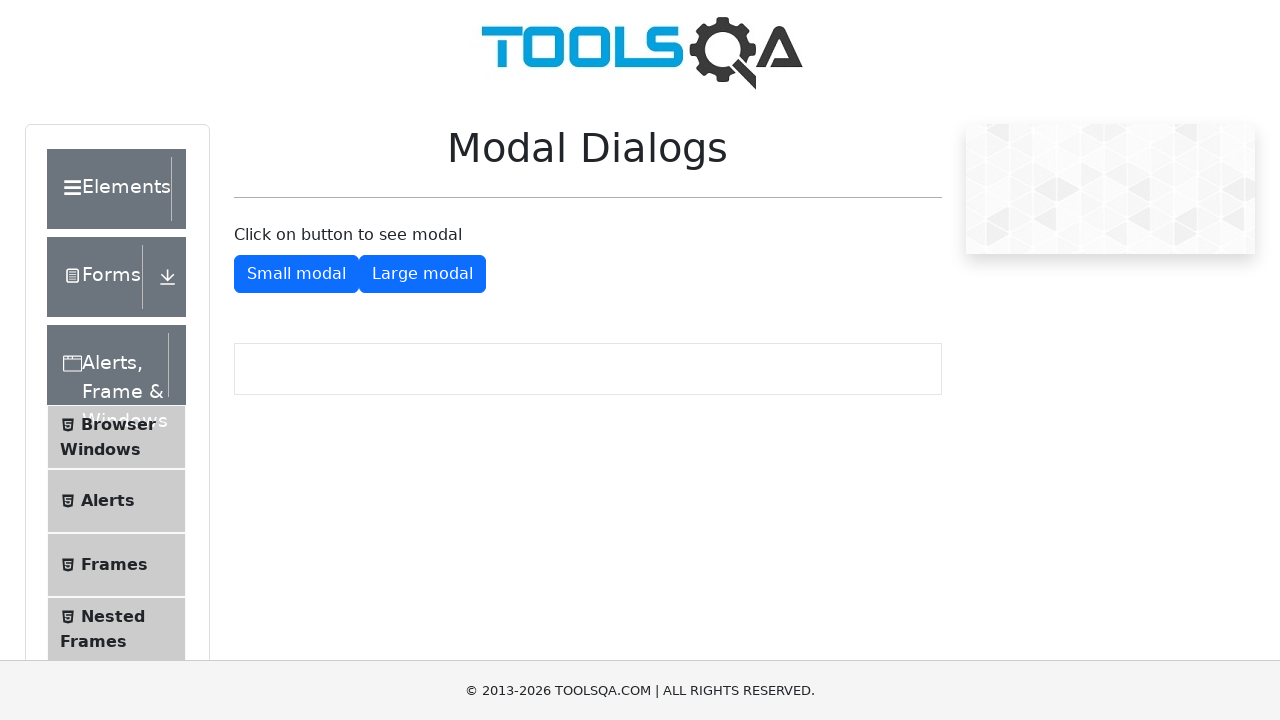